Tests checkbox functionality by checking the first checkbox and unchecking the second checkbox, then verifying their states with assertions

Starting URL: https://practice.cydeo.com/checkboxes

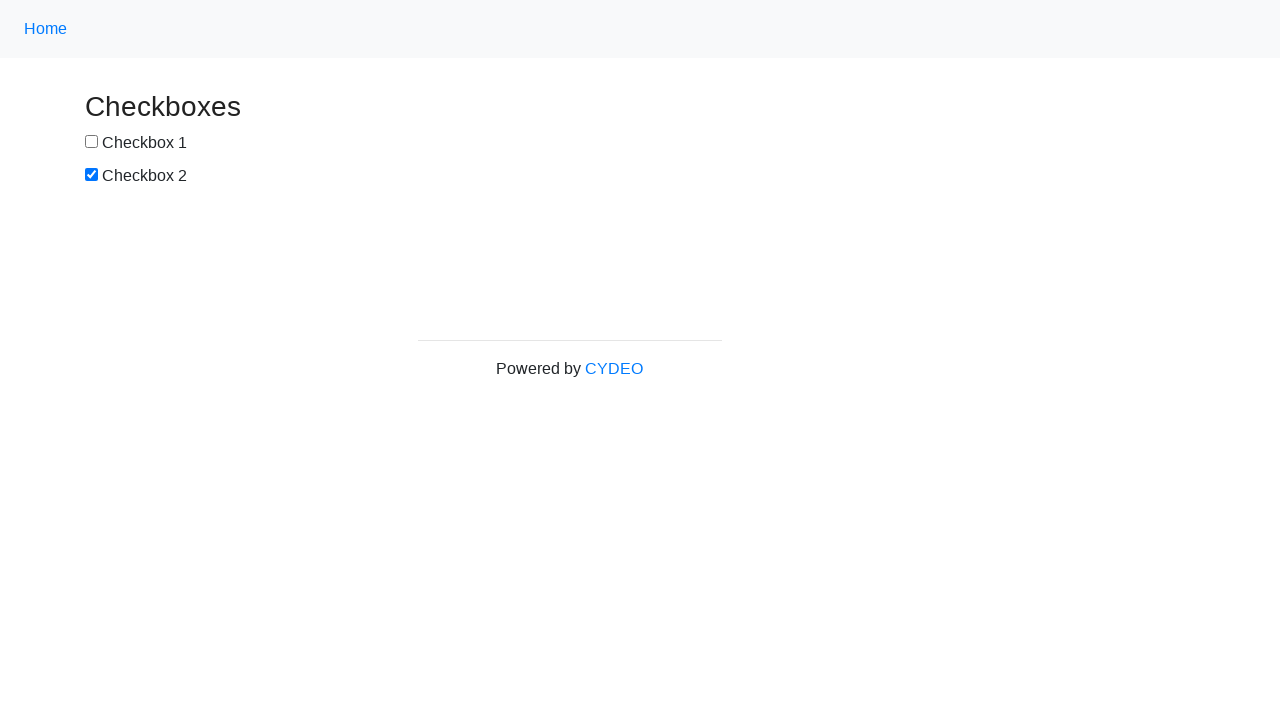

Located first checkbox (#box1)
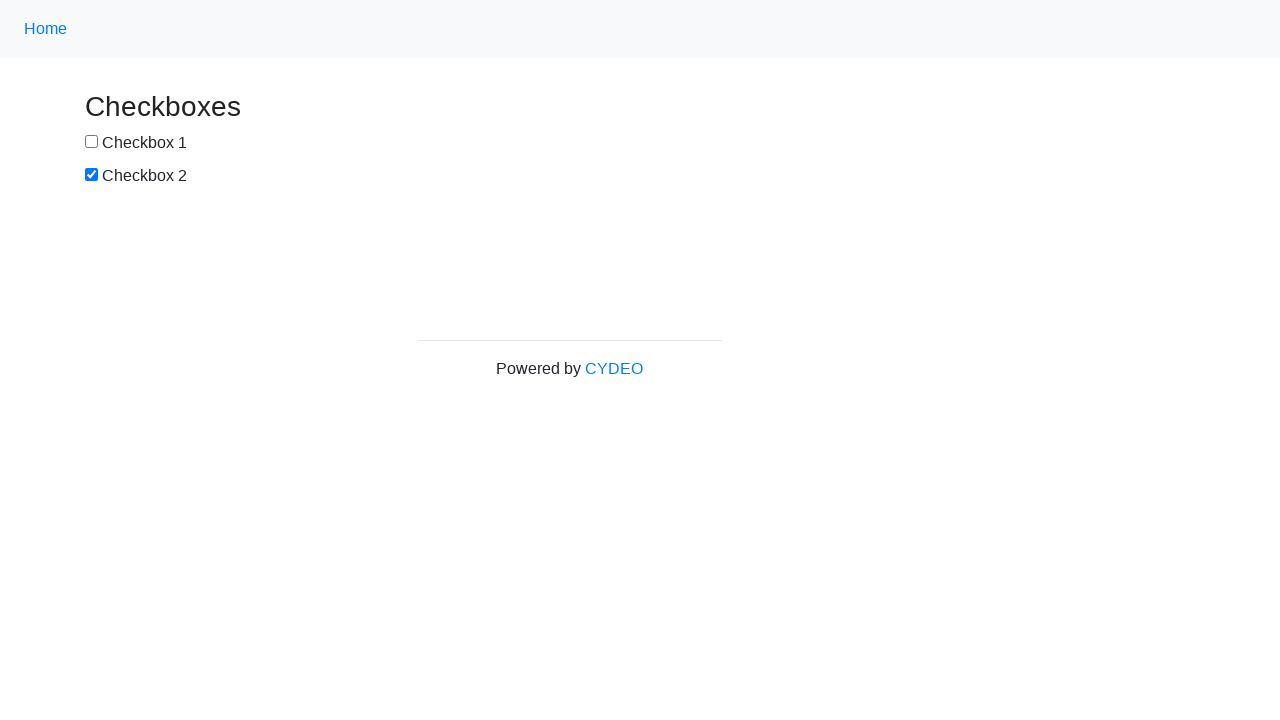

Located second checkbox (#box2)
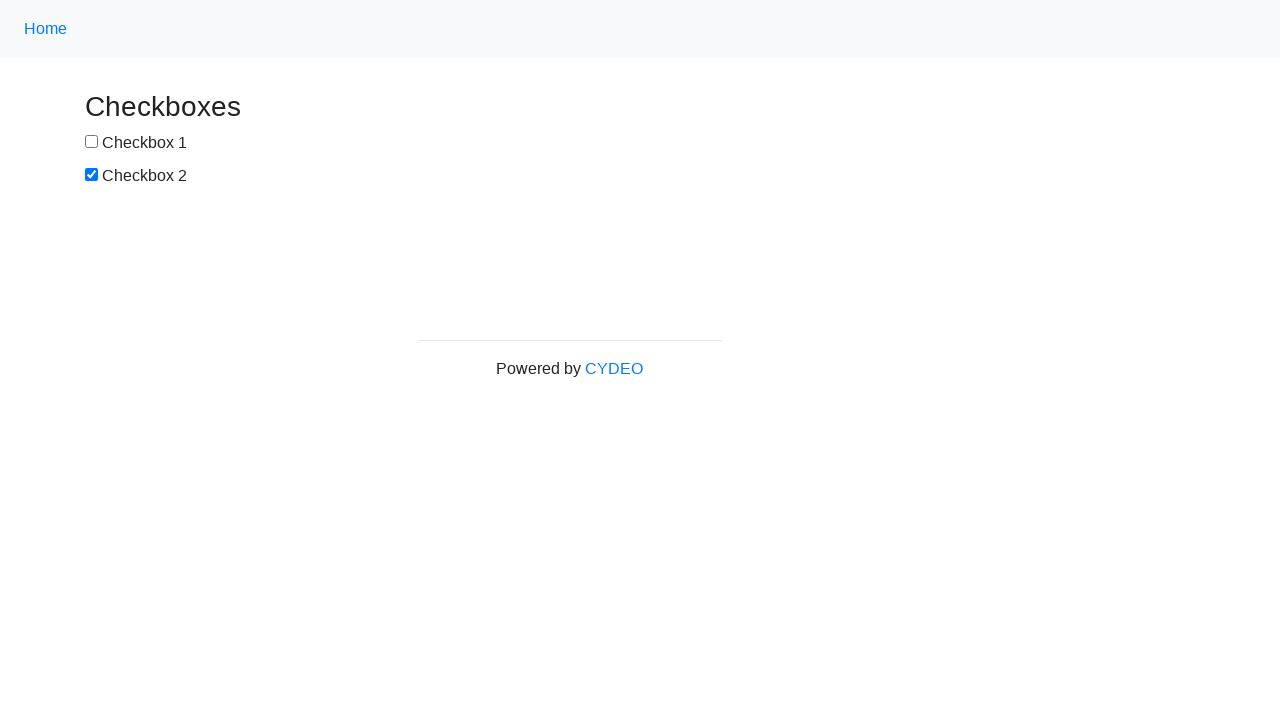

Checked the first checkbox at (92, 142) on #box1
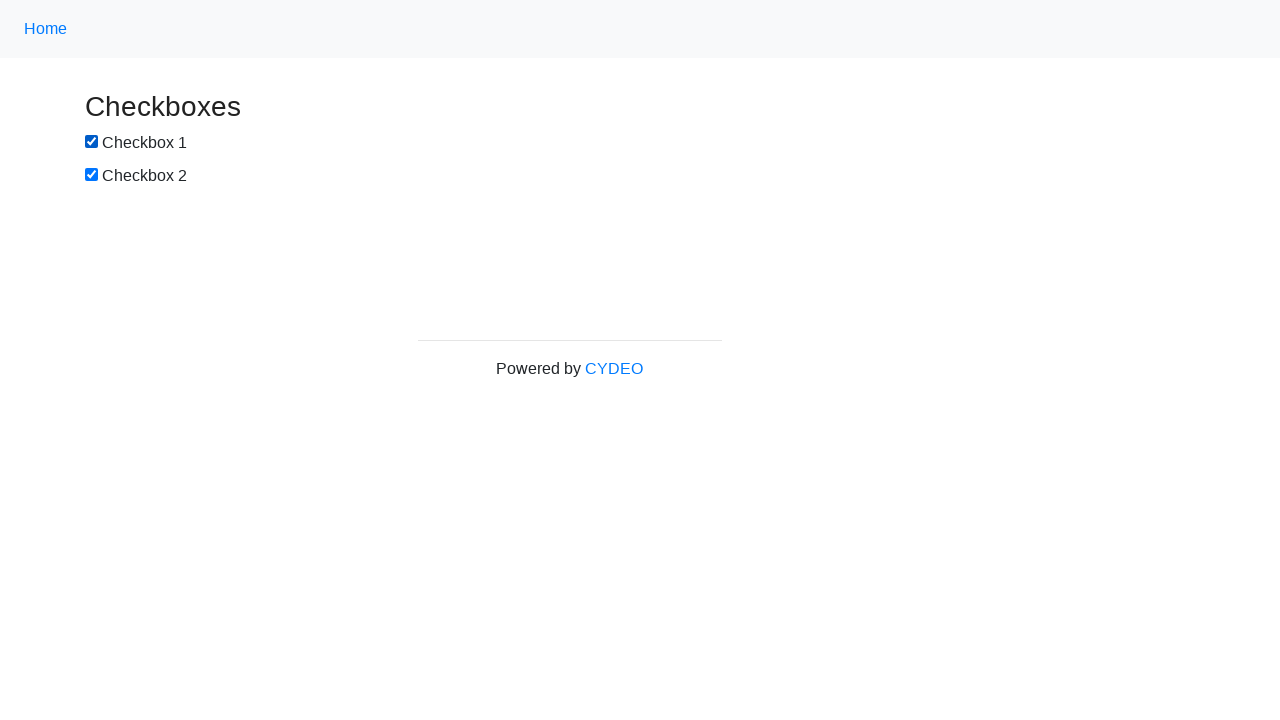

Verified first checkbox is checked
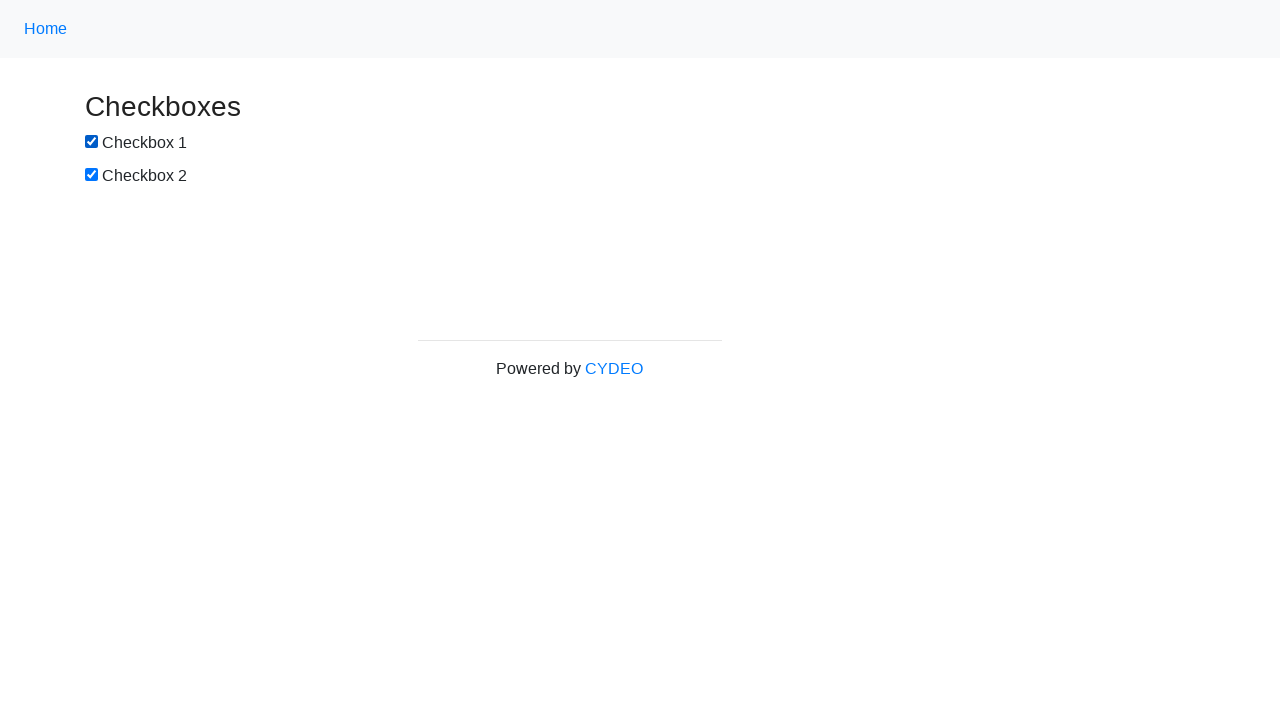

Unchecked the second checkbox at (92, 175) on #box2
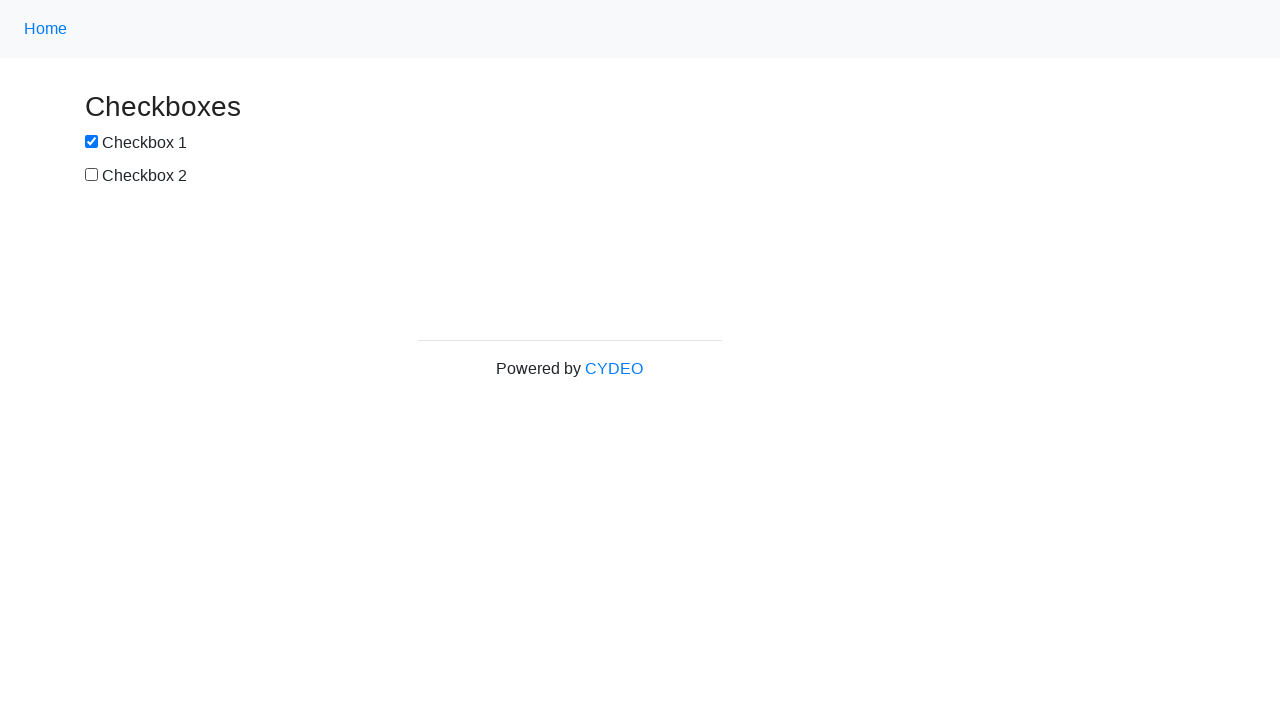

Verified second checkbox is unchecked
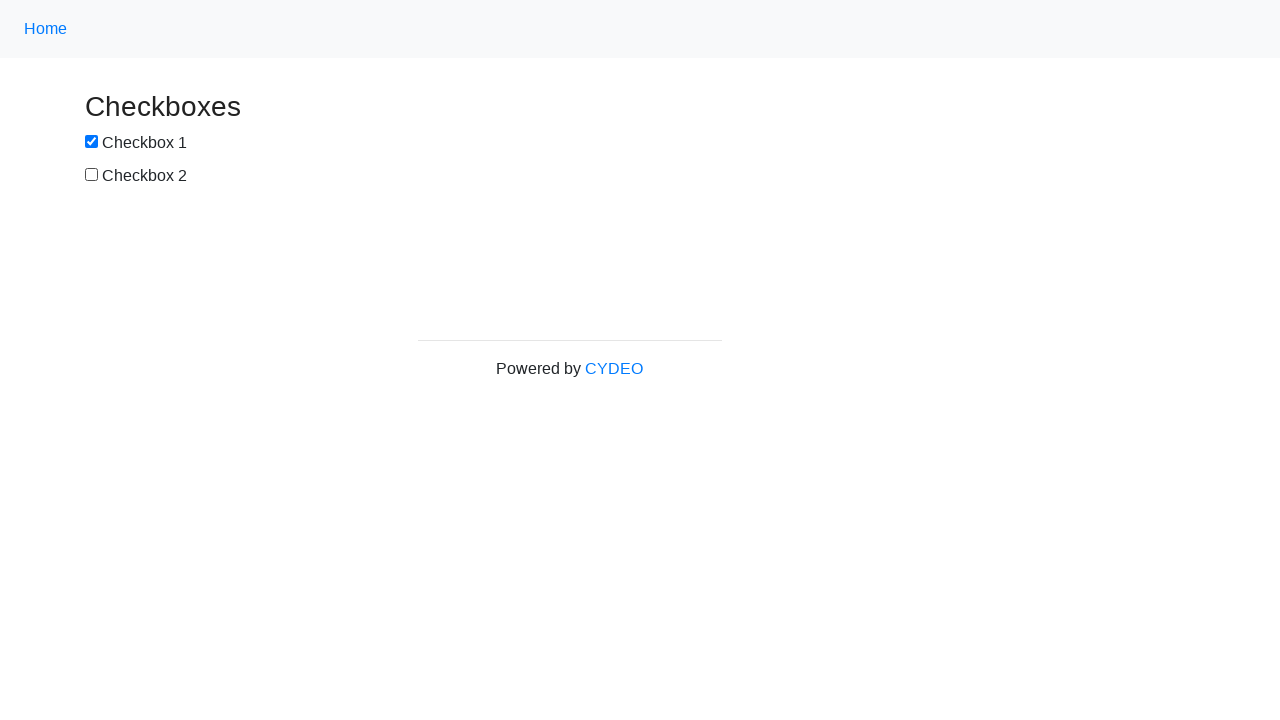

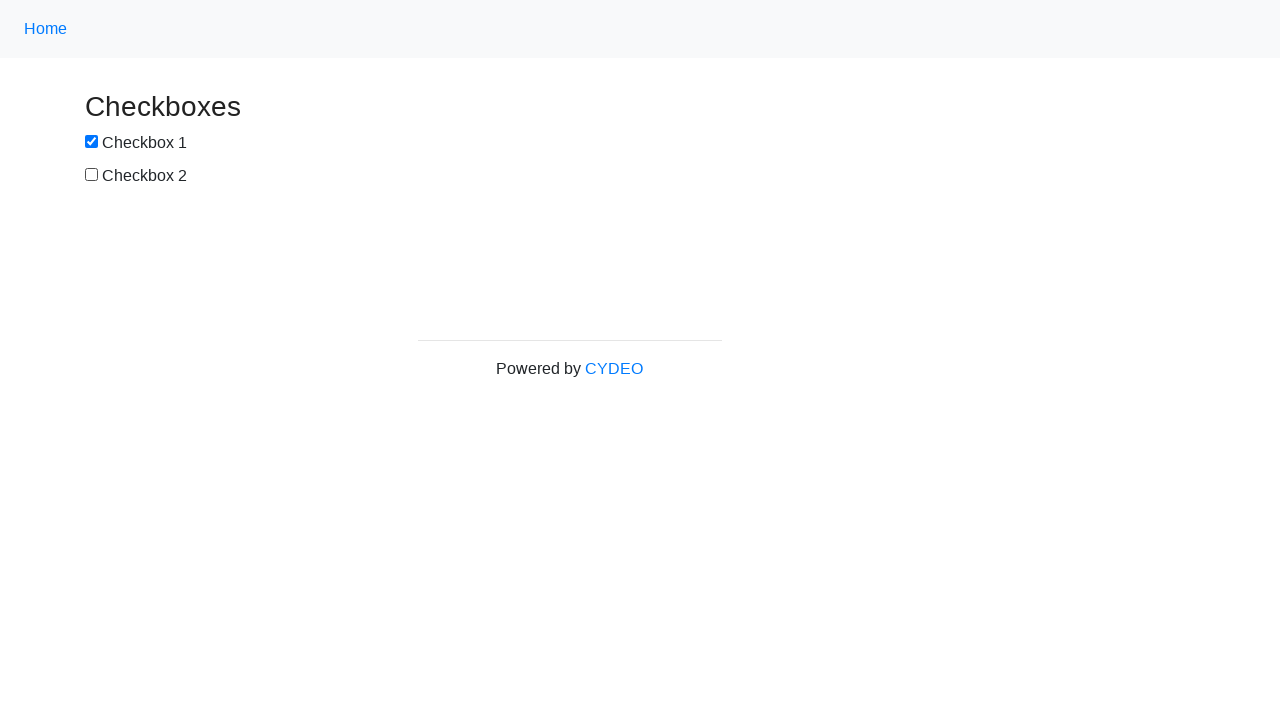